Tests selecting a skill from the skills dropdown in the registration form

Starting URL: https://demo.automationtesting.in/Register.html

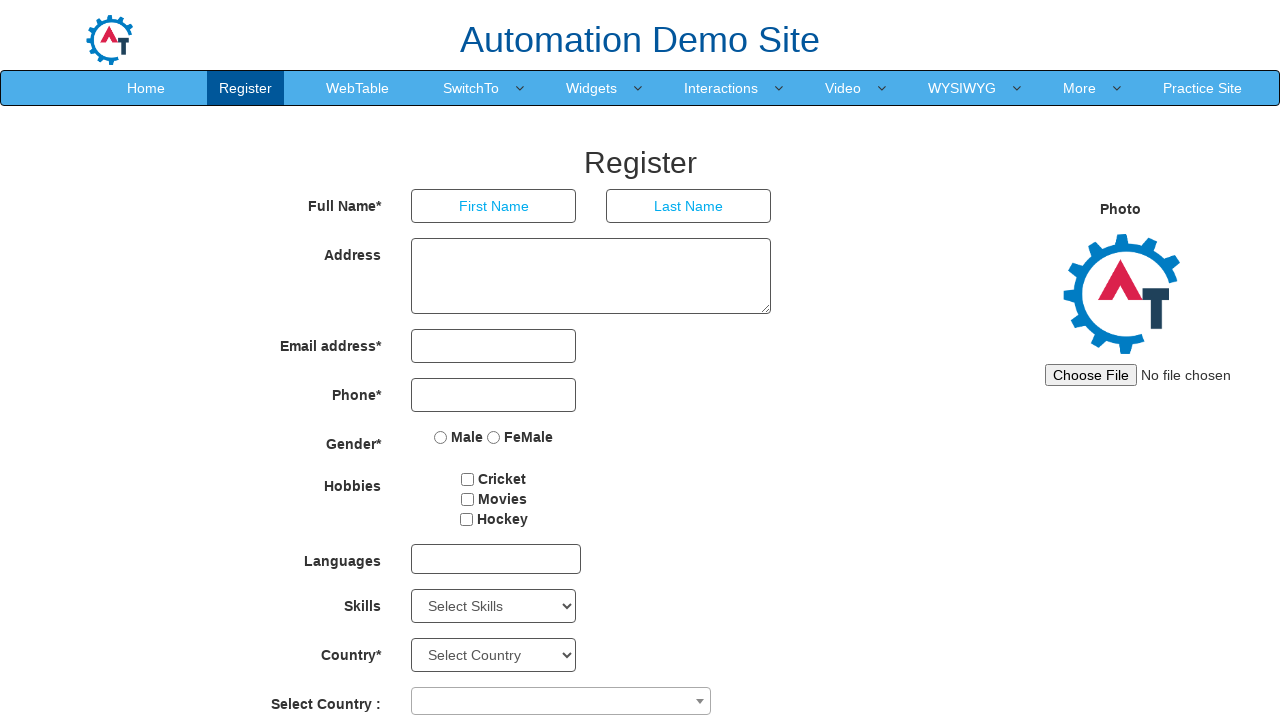

Navigated to registration form page
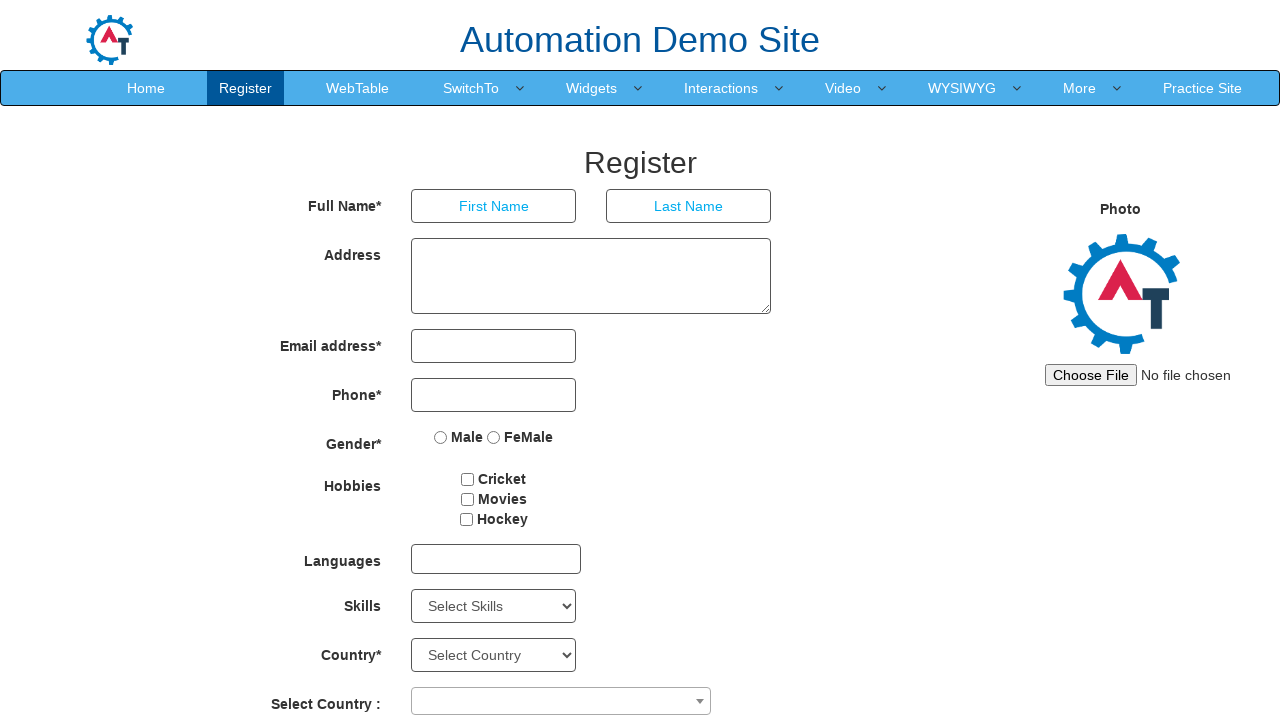

Selected Python from skills dropdown on xpath=//*[@id="Skills"]
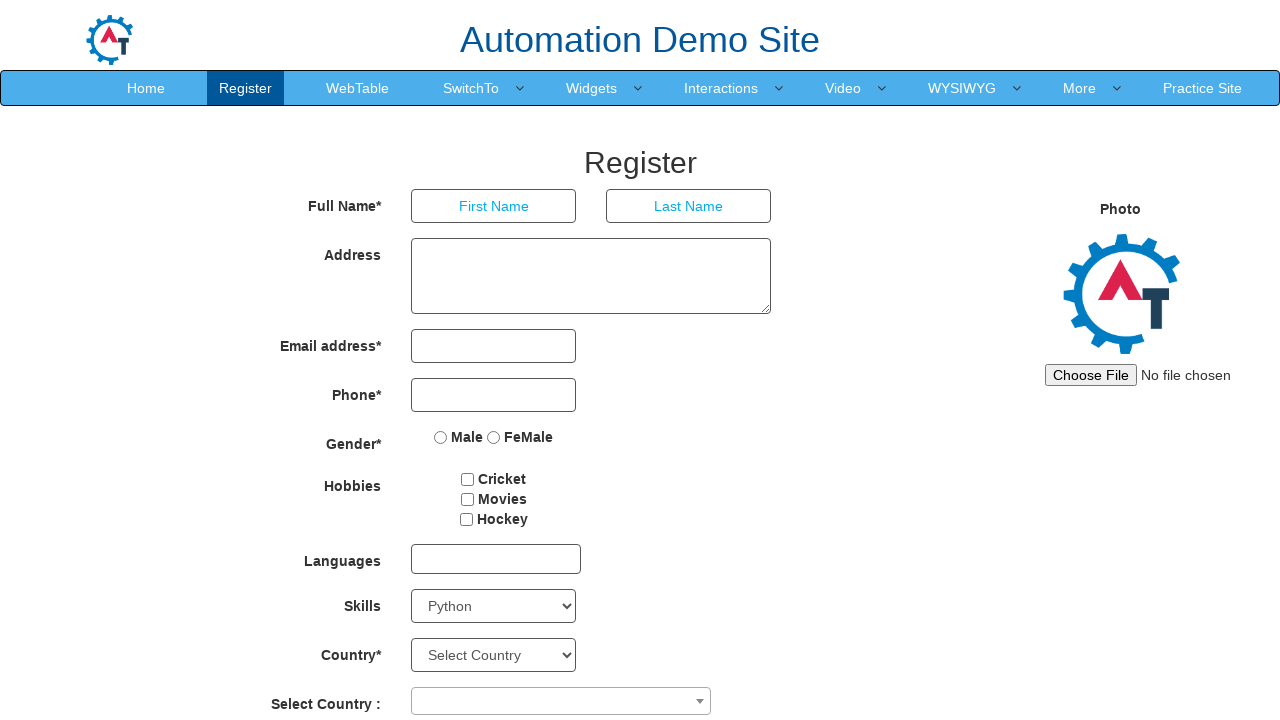

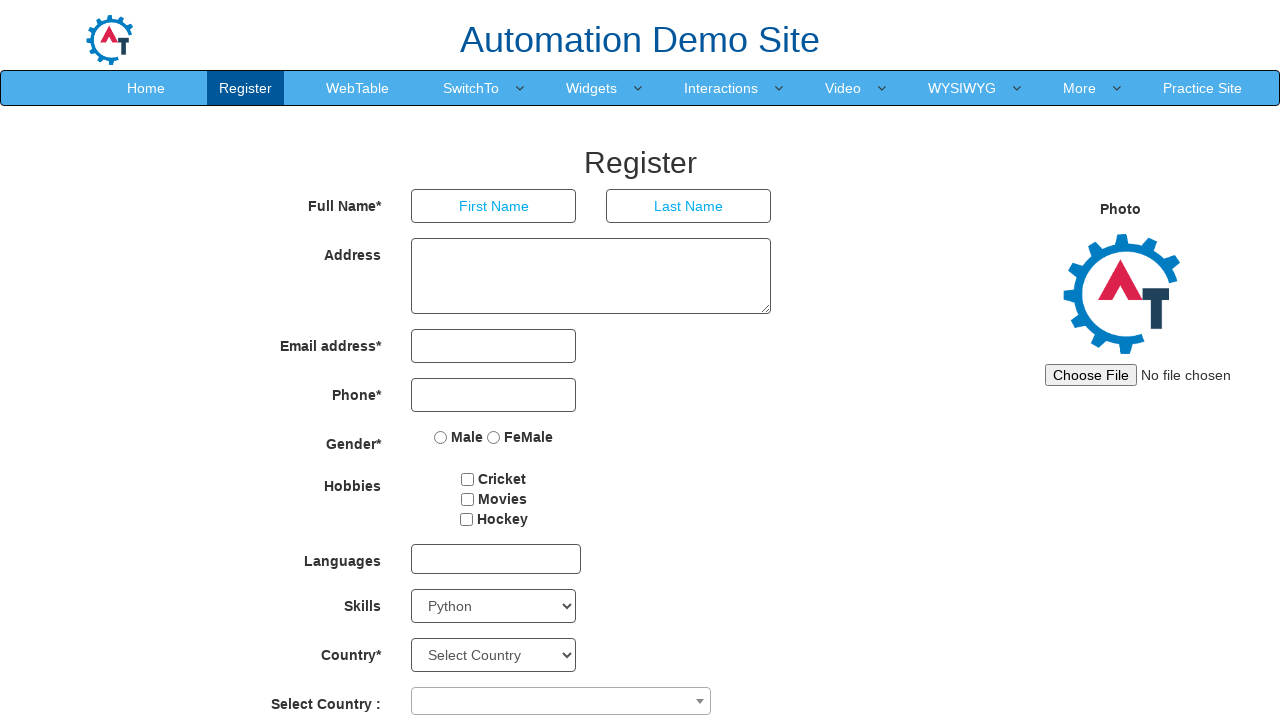